Tests the search functionality by navigating to the search page, entering "python" as a search term, and verifying that search results contain the search term.

Starting URL: https://www.99-bottles-of-beer.net/

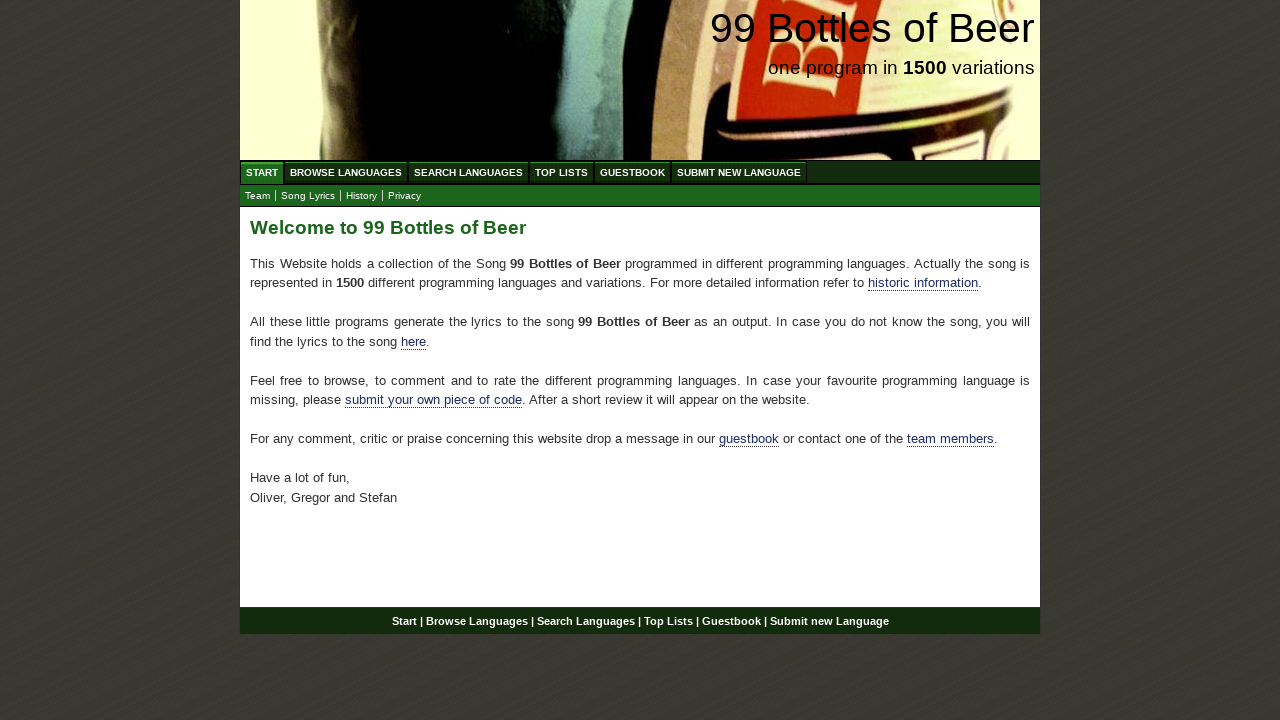

Clicked on Search Languages menu at (468, 172) on xpath=//ul[@id='menu']/li/a[@href='/search.html']
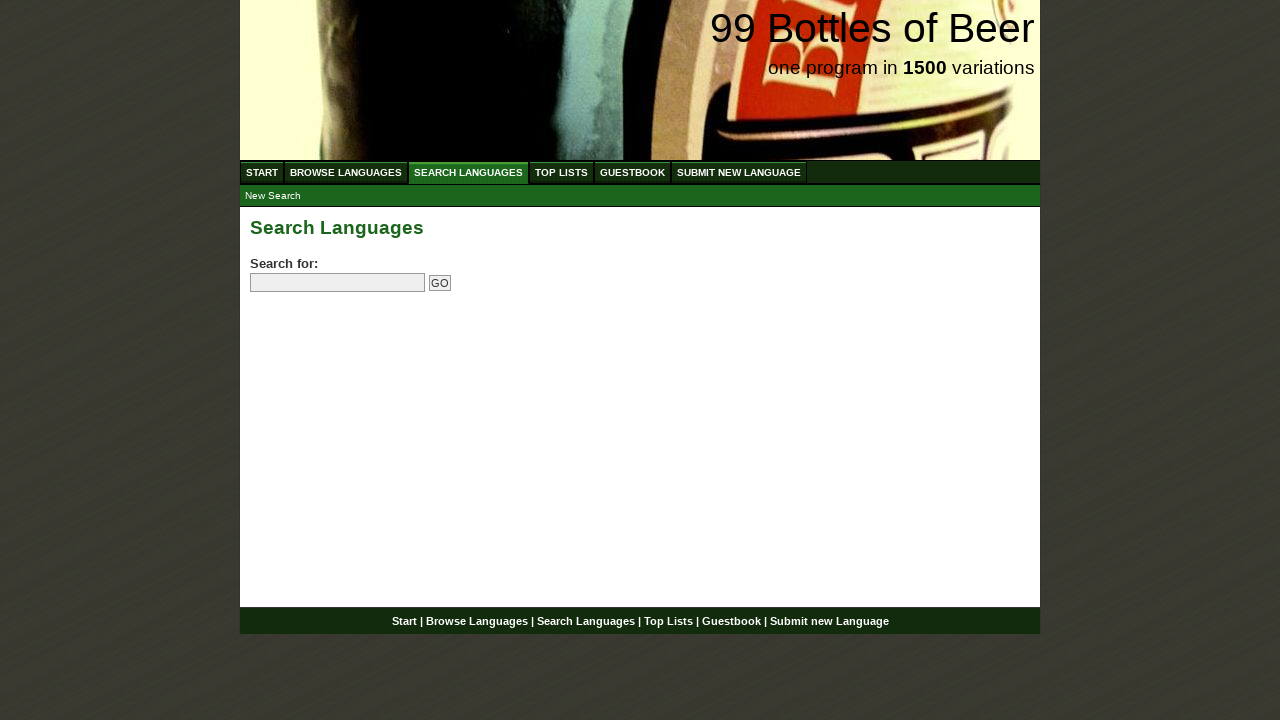

Clicked on search field at (338, 283) on input[name='search']
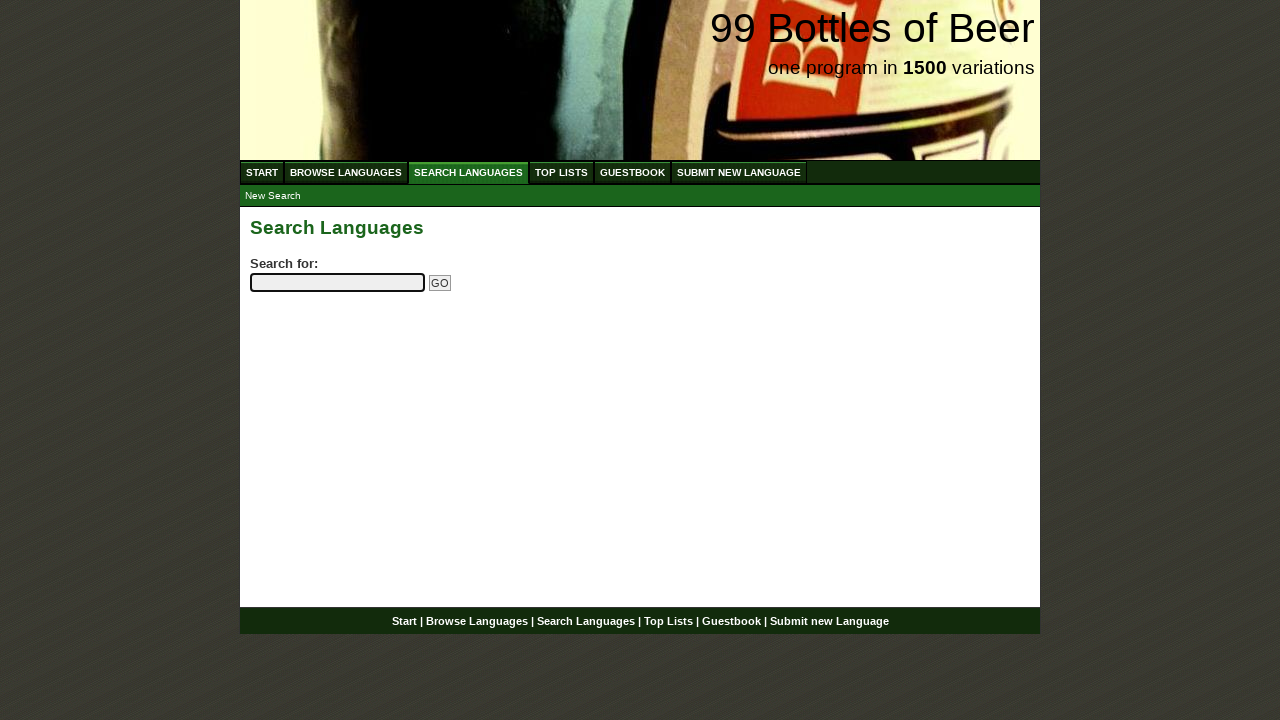

Entered 'python' as search term on input[name='search']
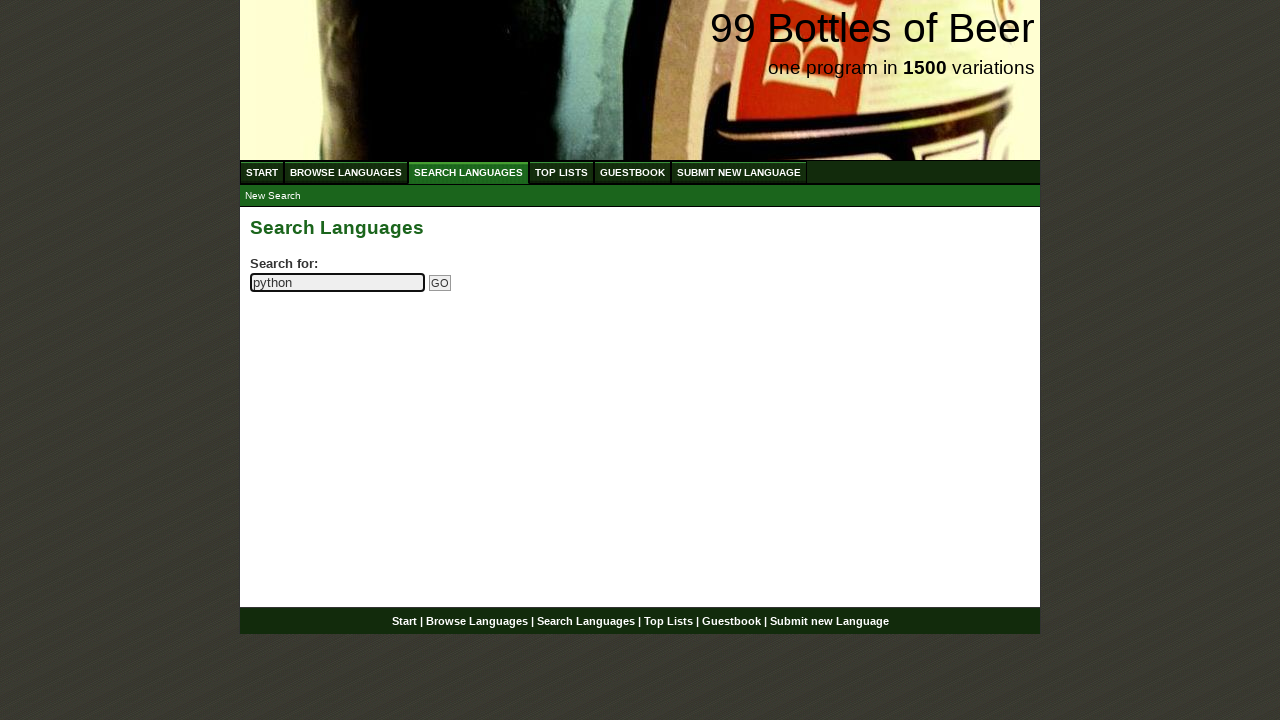

Clicked Go button to submit search at (440, 283) on input[name='submitsearch']
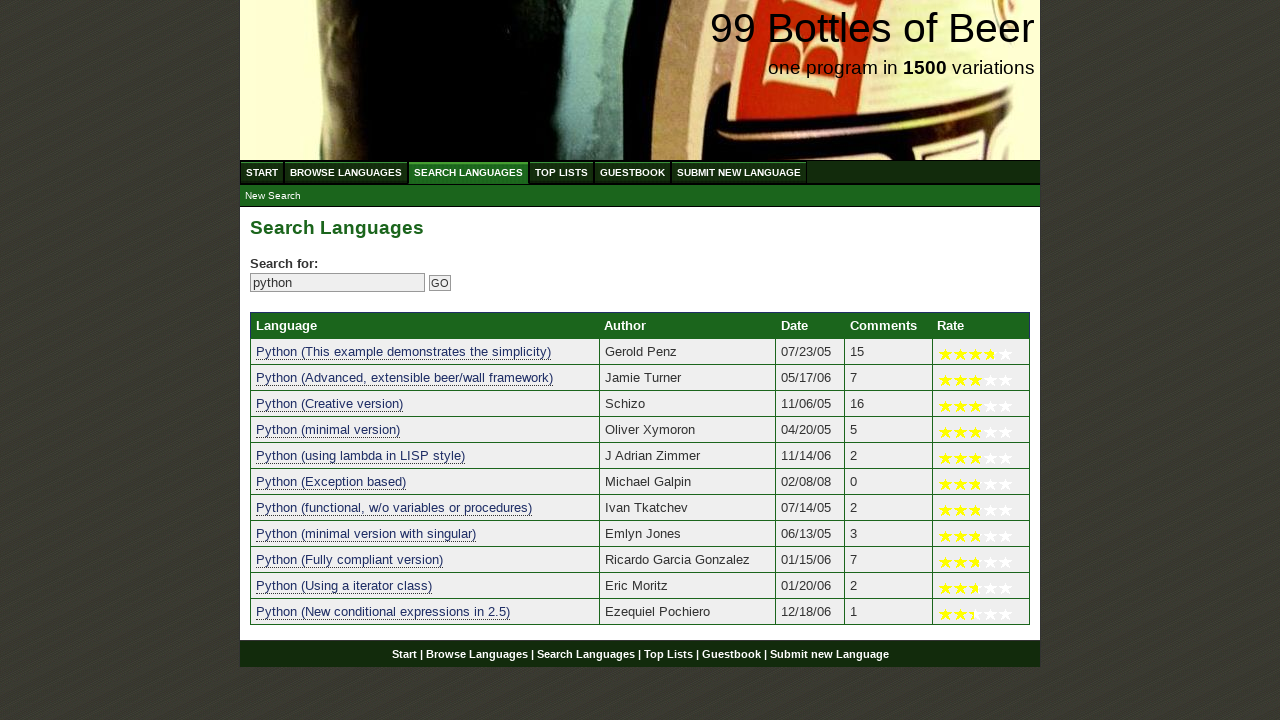

Search results table loaded with language entries
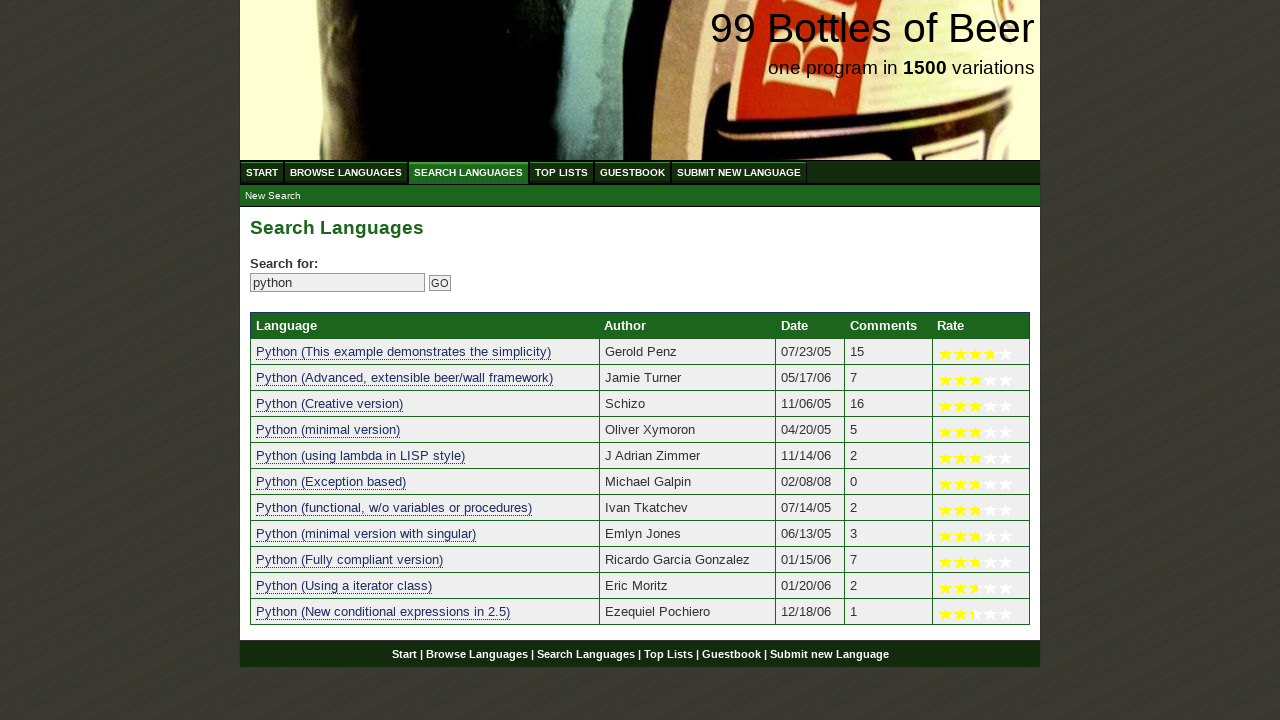

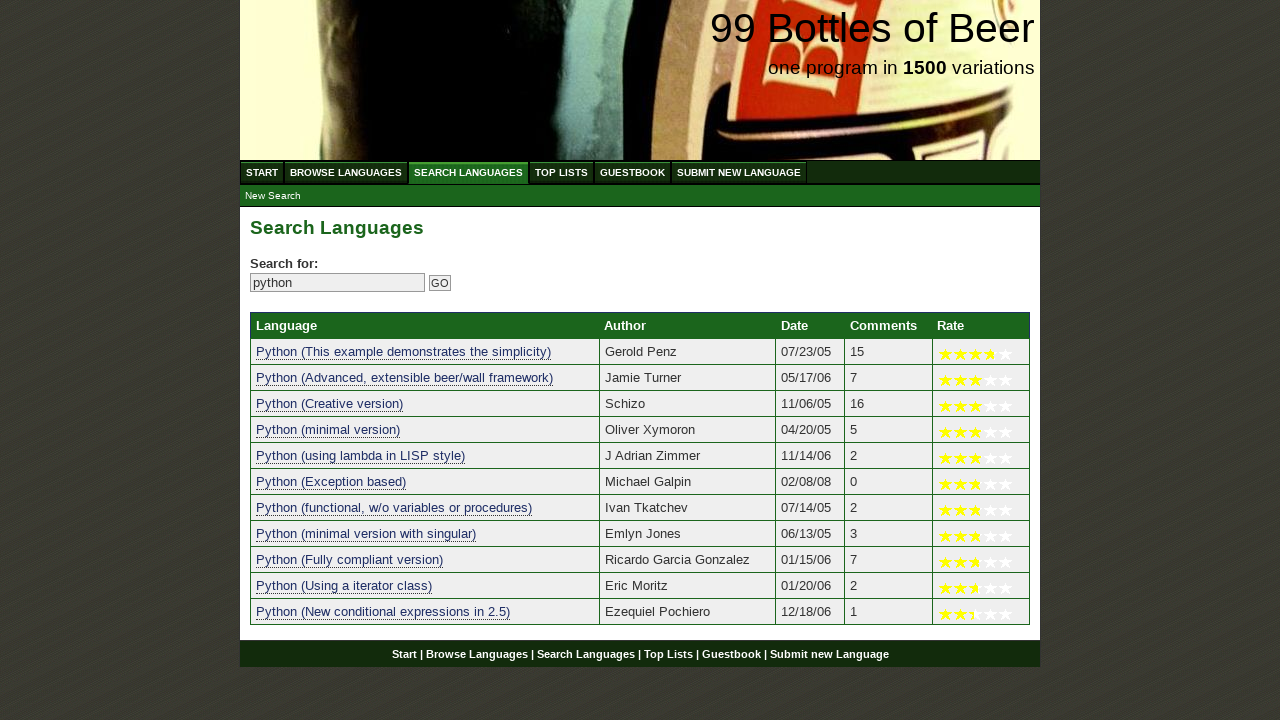